Tests dropdown selection functionality by selecting colors (Yellow, White, Red) using different selection methods (by index, by visible text, by value) and validates each selection

Starting URL: https://demoqa.com/select-menu

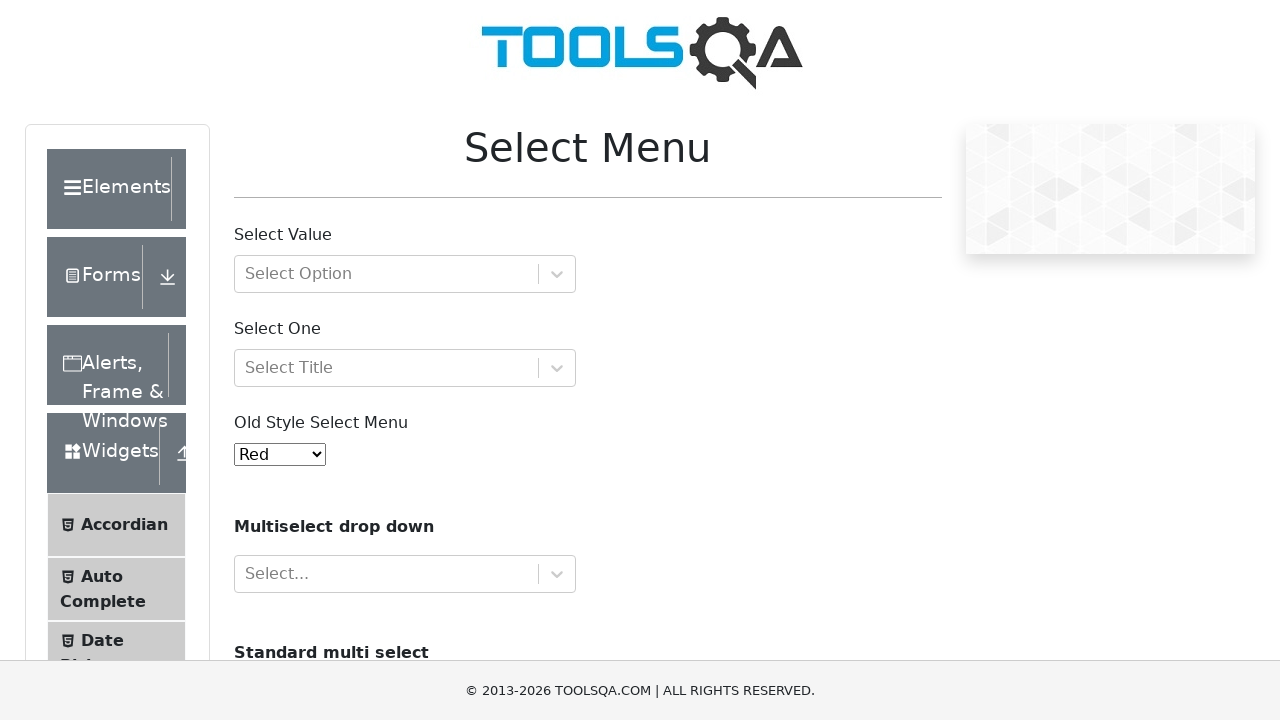

Selected Yellow from dropdown by index 3 on select#oldSelectMenu
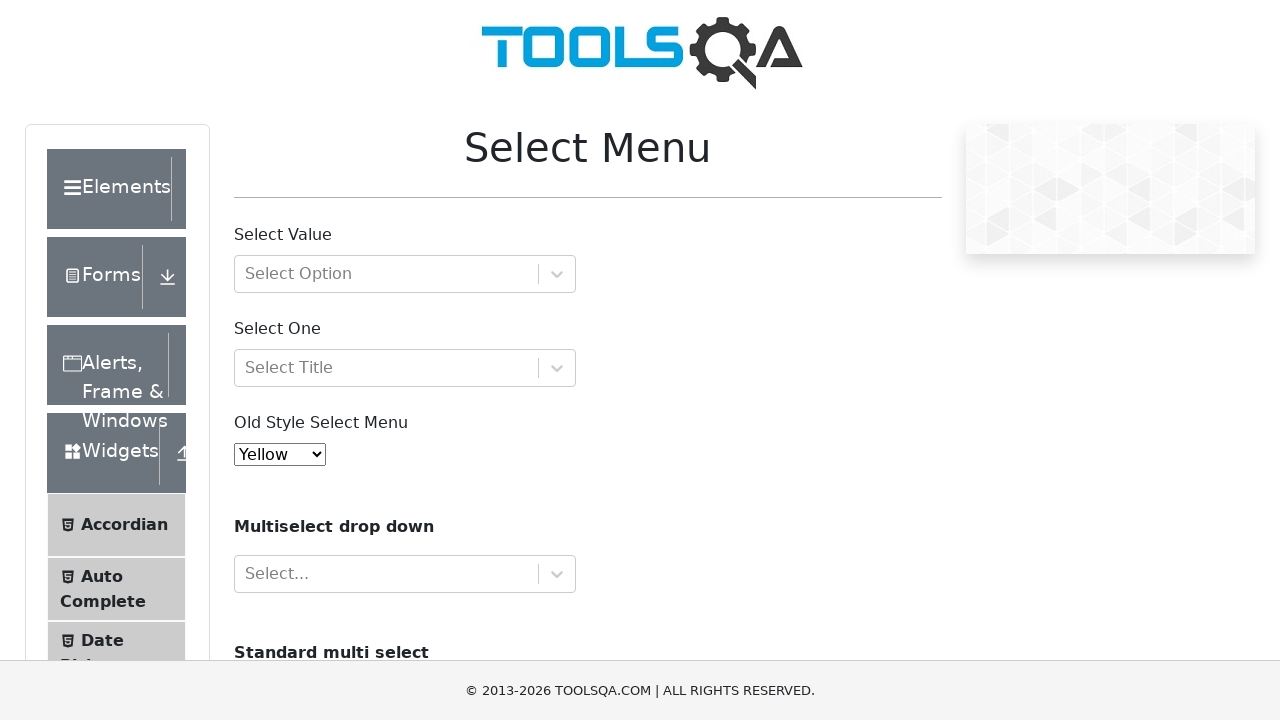

Retrieved selected dropdown value
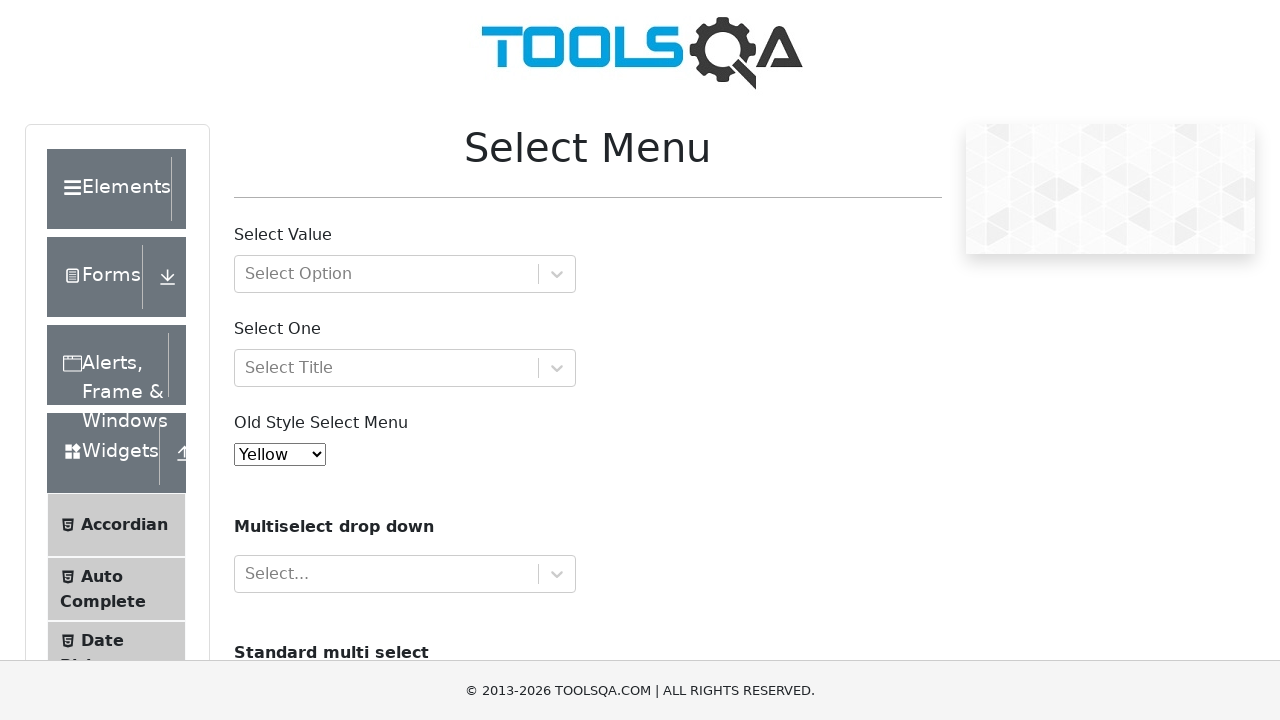

Verified Yellow is selected in dropdown
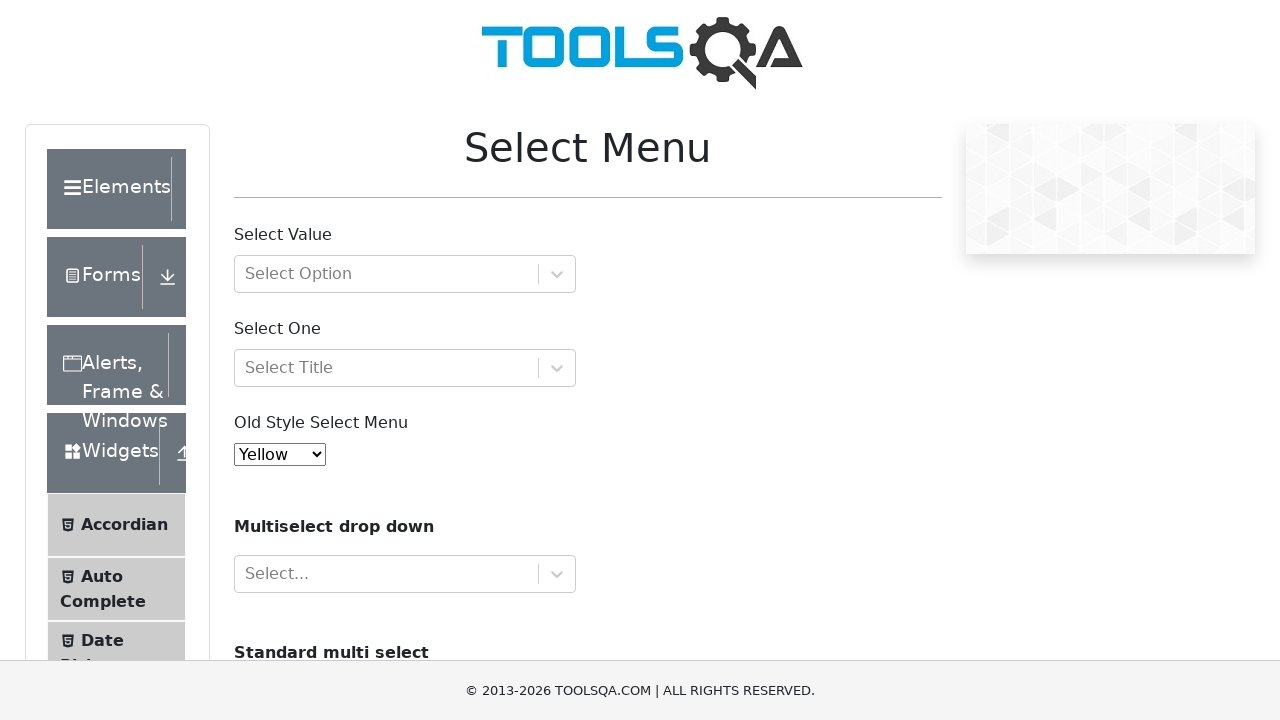

Selected White from dropdown by visible text on select#oldSelectMenu
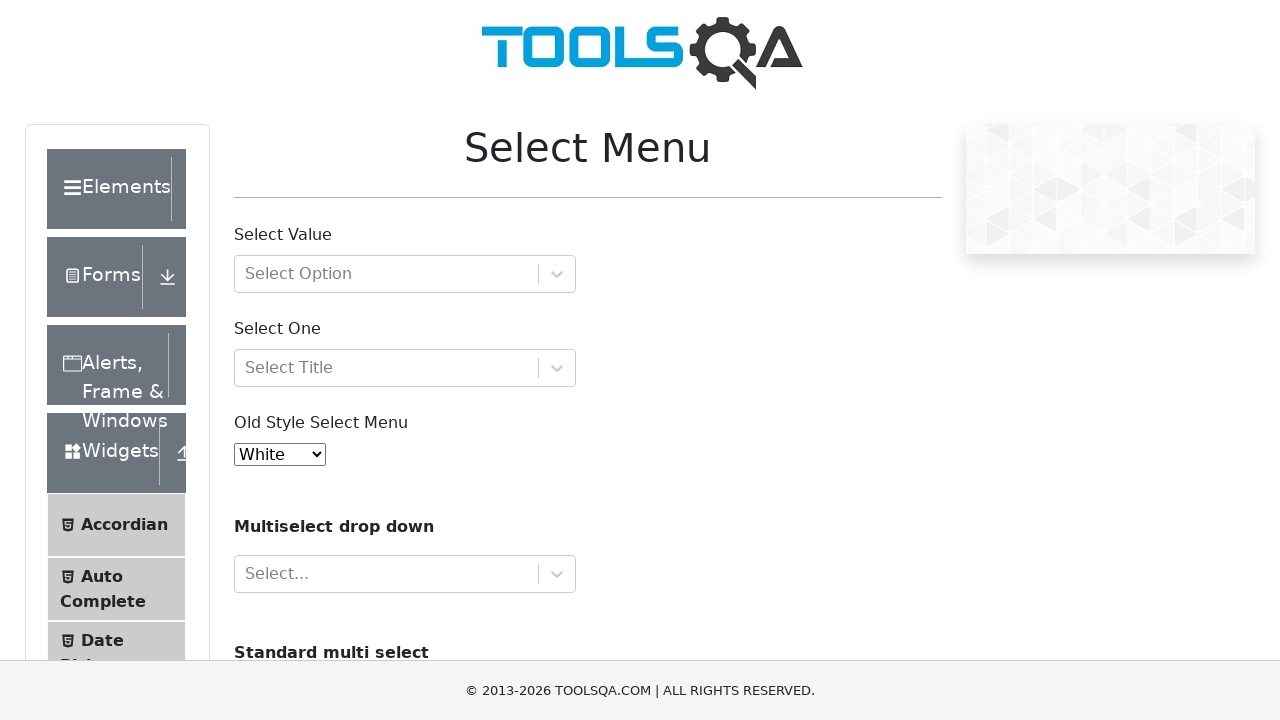

Verified White is selected in dropdown
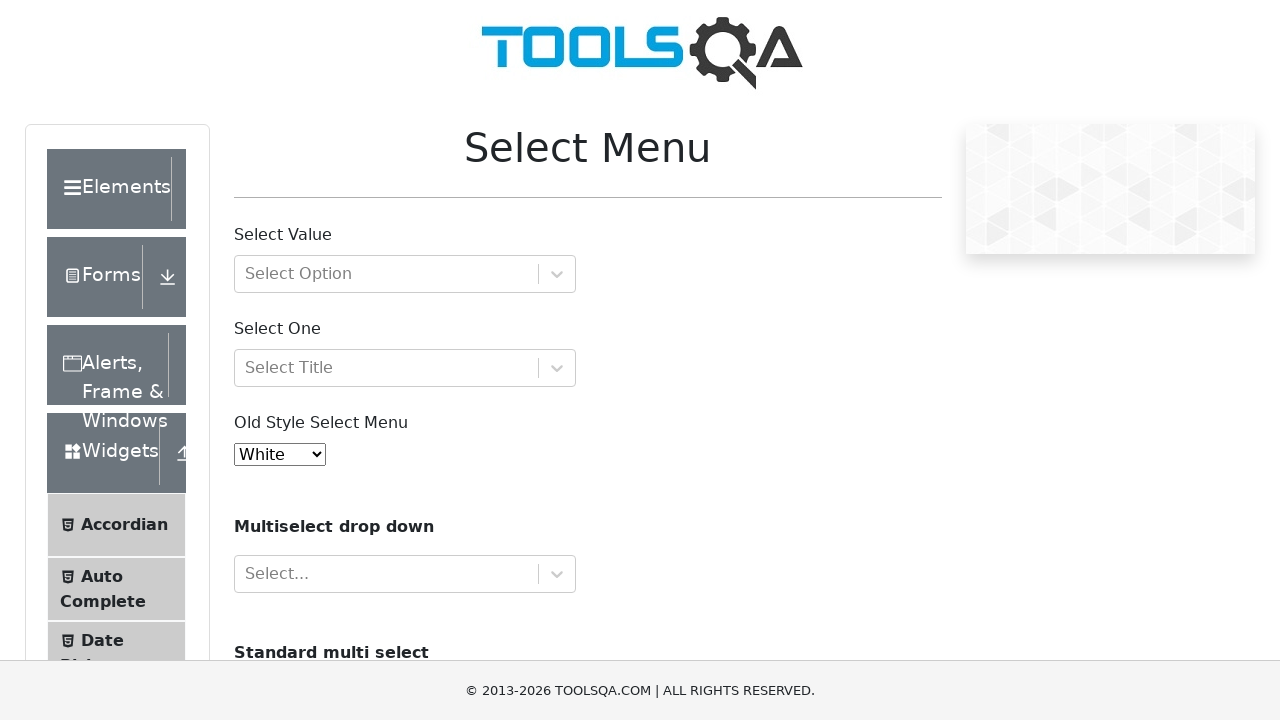

Selected Red from dropdown by value on select#oldSelectMenu
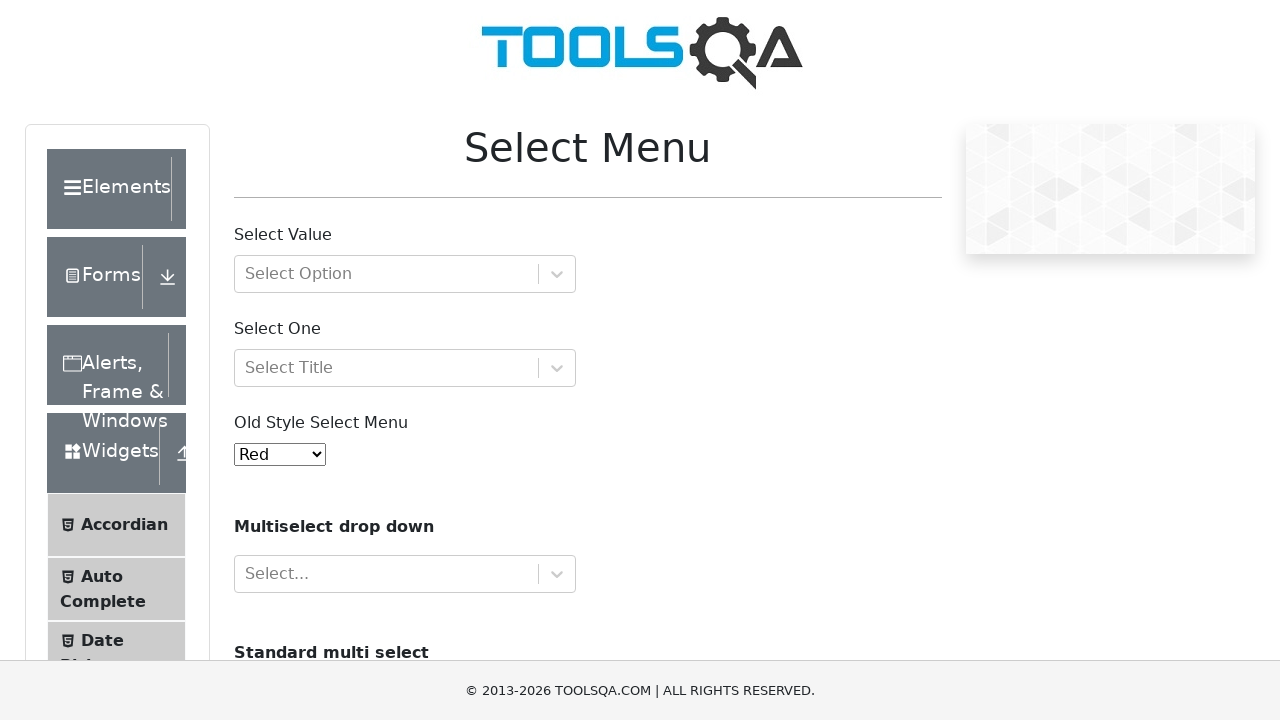

Verified Red is selected in dropdown
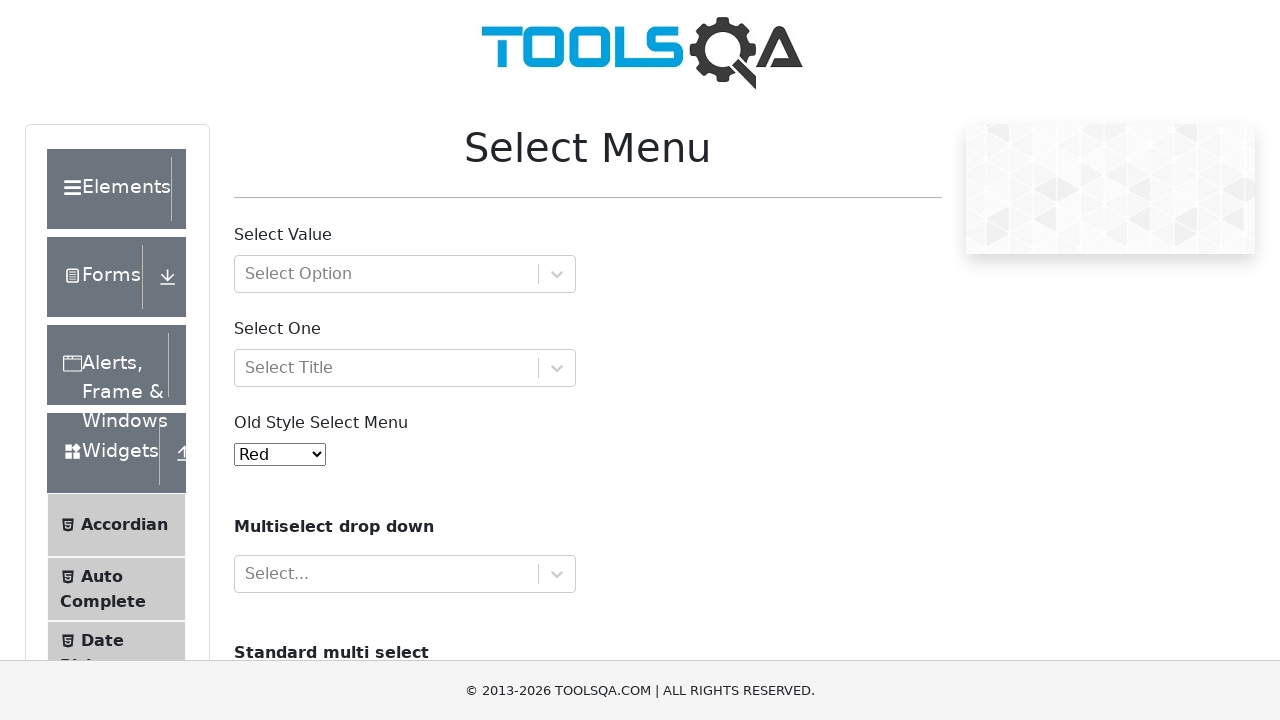

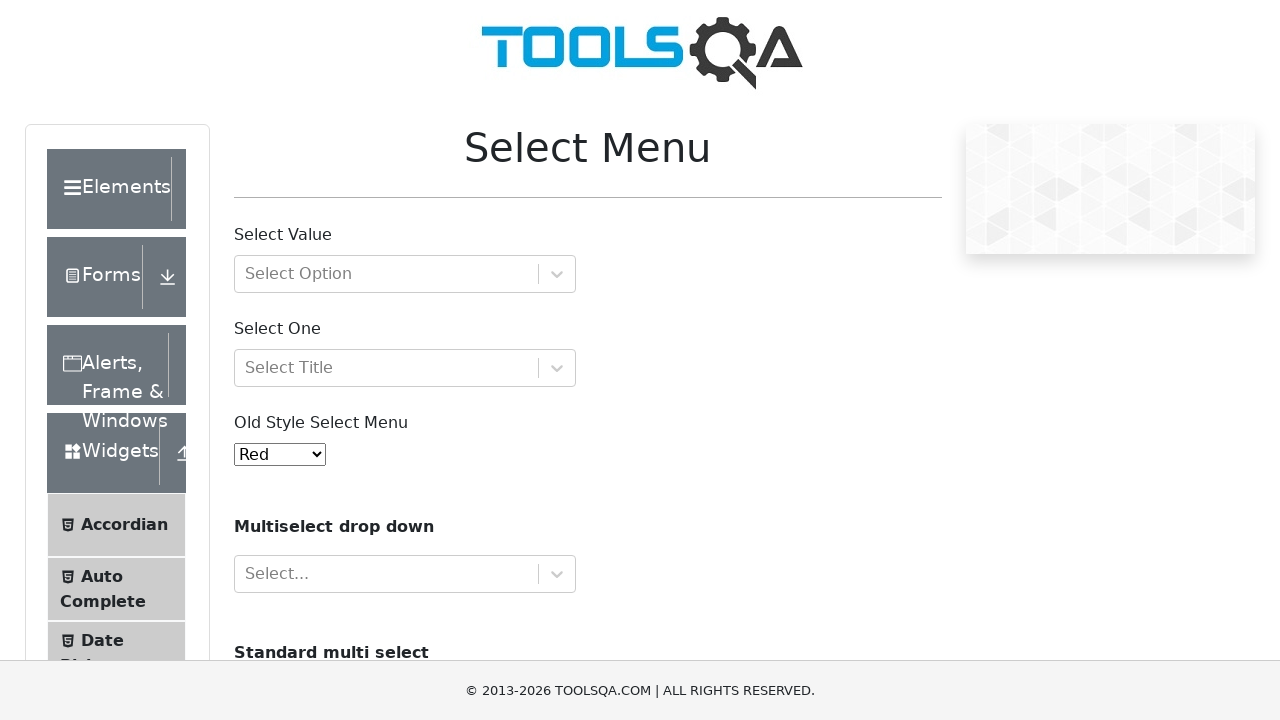